Tests that the currently applied filter is highlighted by clicking different filter links.

Starting URL: https://demo.playwright.dev/todomvc

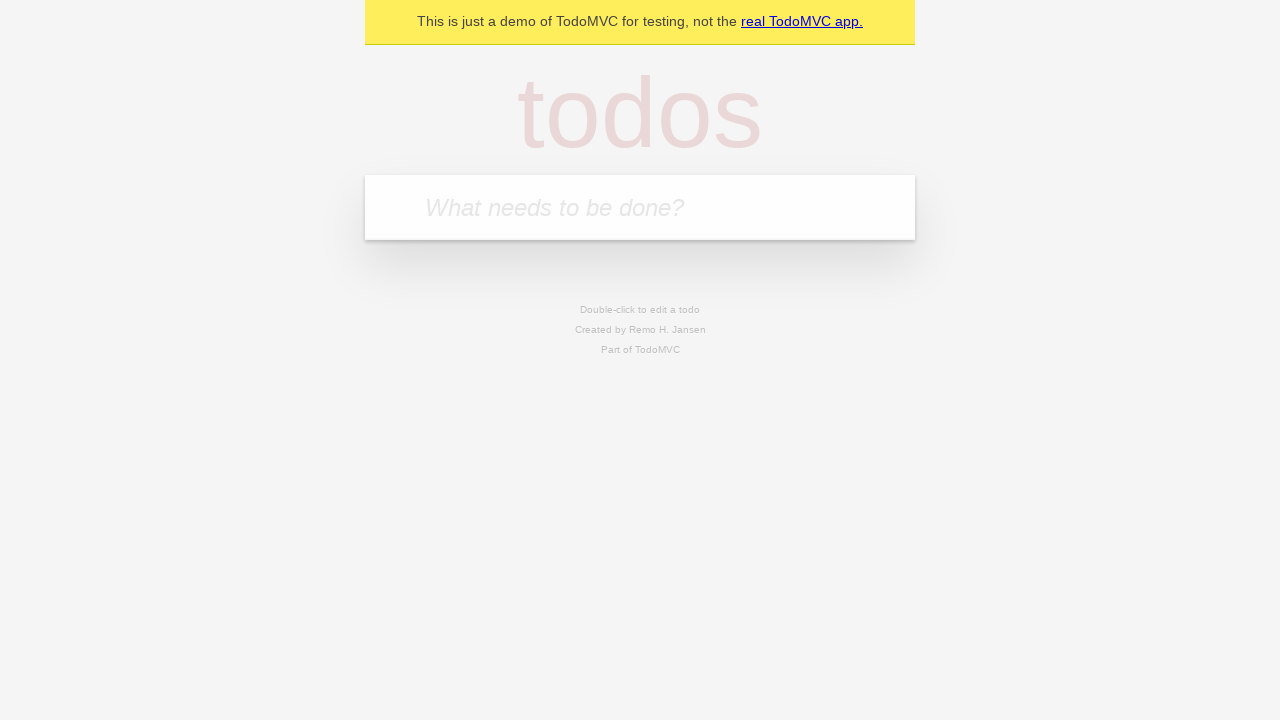

Filled todo input with 'buy some cheese' on internal:attr=[placeholder="What needs to be done?"i]
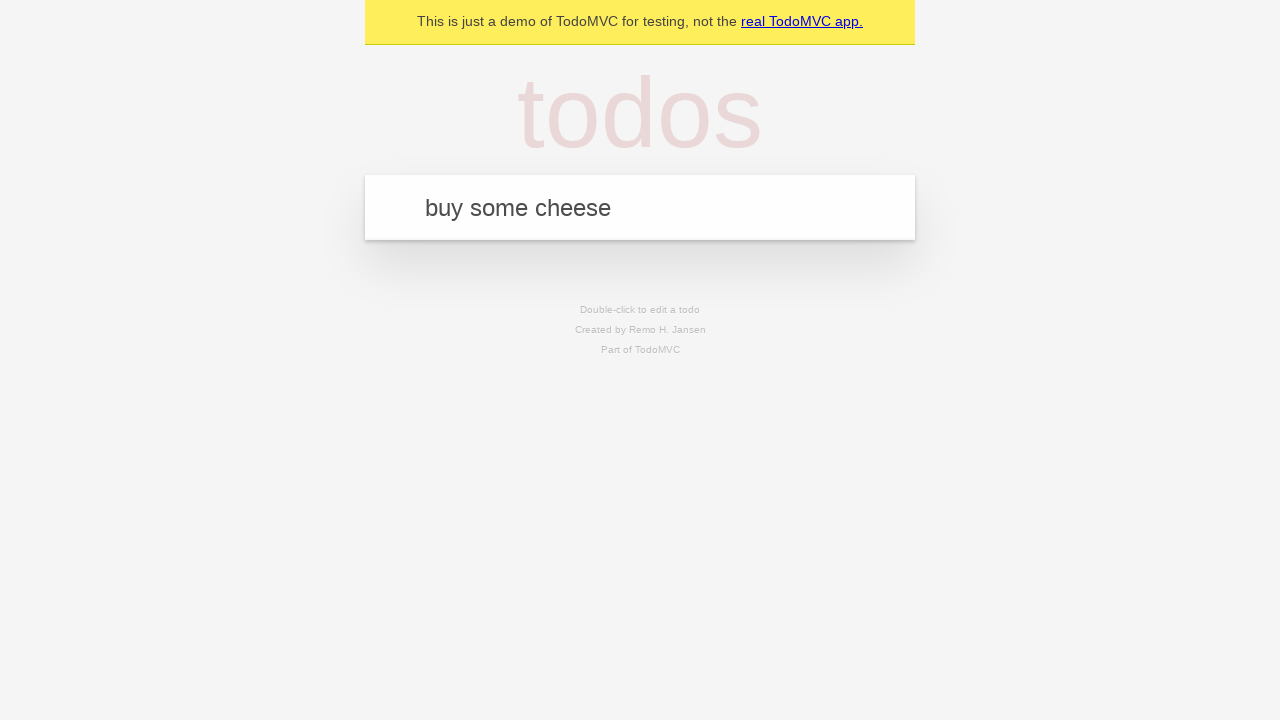

Pressed Enter to add first todo on internal:attr=[placeholder="What needs to be done?"i]
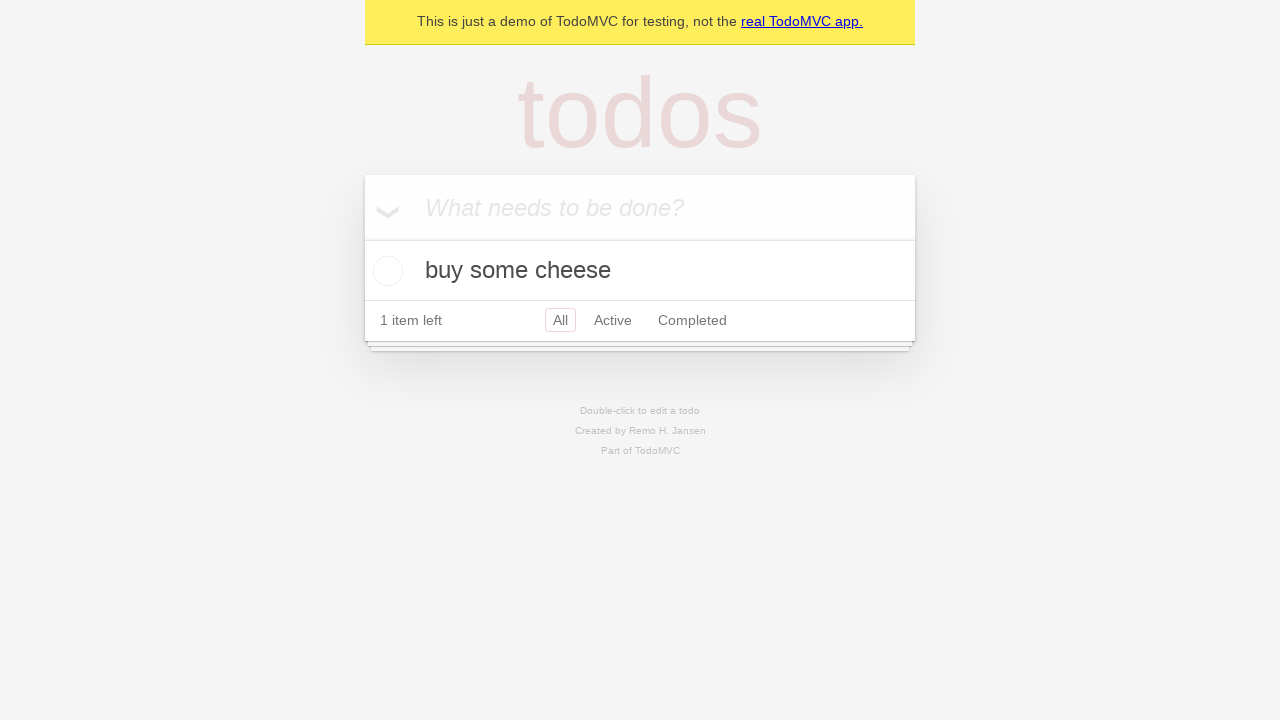

Filled todo input with 'feed the cat' on internal:attr=[placeholder="What needs to be done?"i]
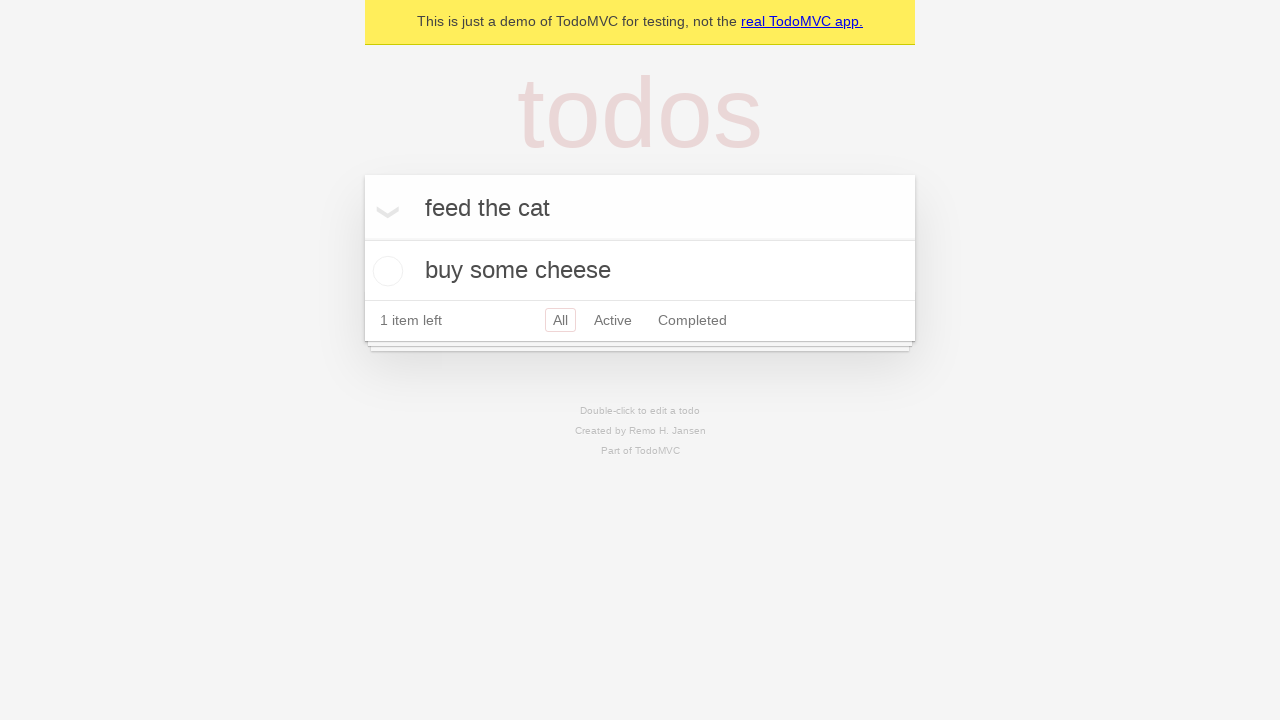

Pressed Enter to add second todo on internal:attr=[placeholder="What needs to be done?"i]
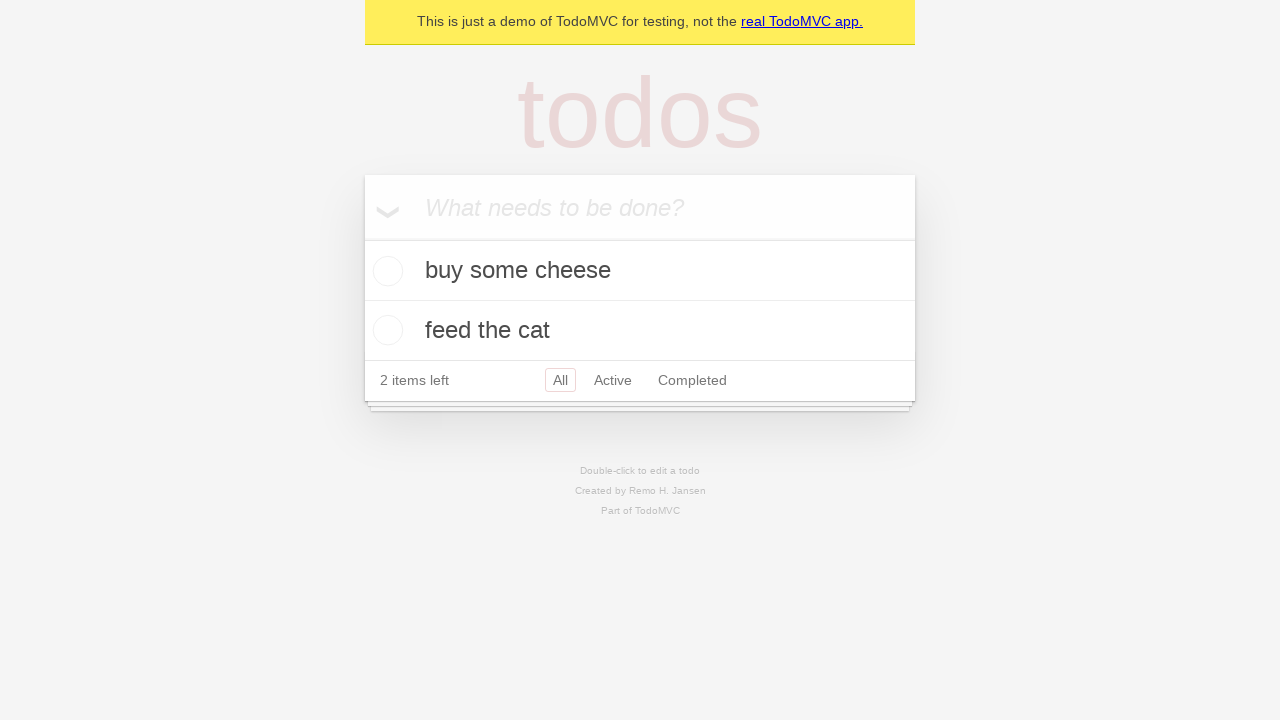

Filled todo input with 'book a doctors appointment' on internal:attr=[placeholder="What needs to be done?"i]
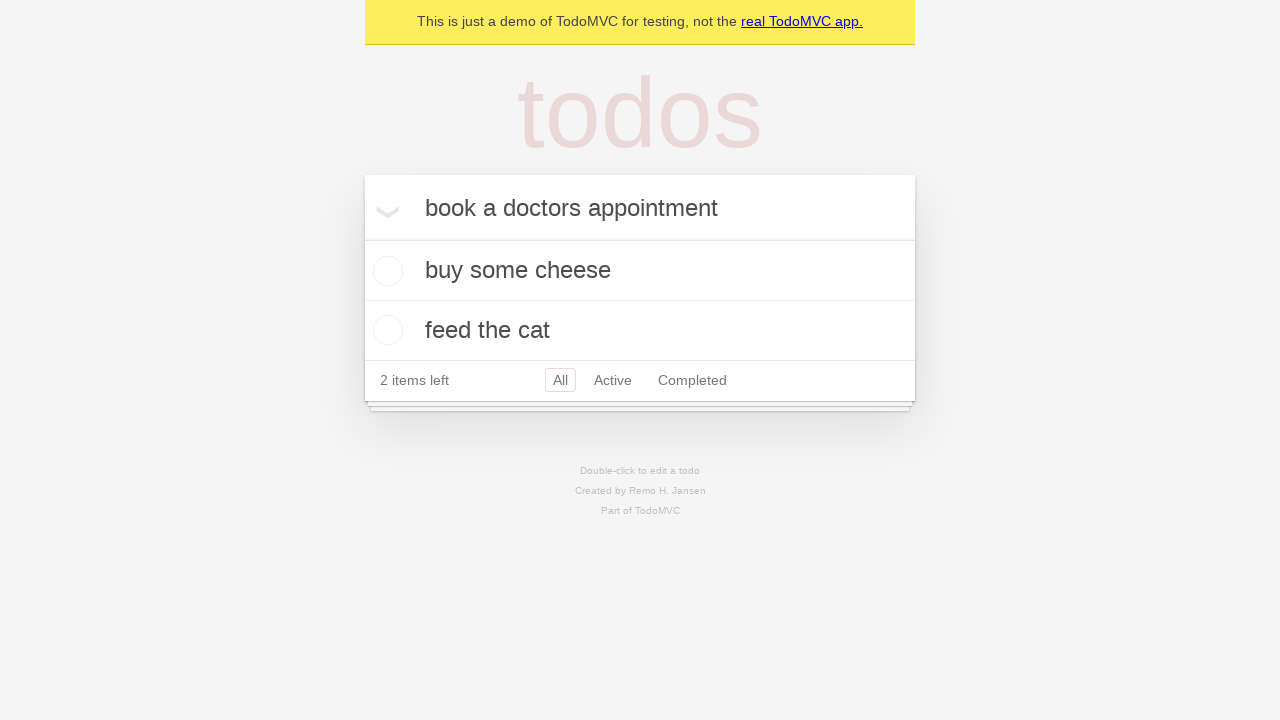

Pressed Enter to add third todo on internal:attr=[placeholder="What needs to be done?"i]
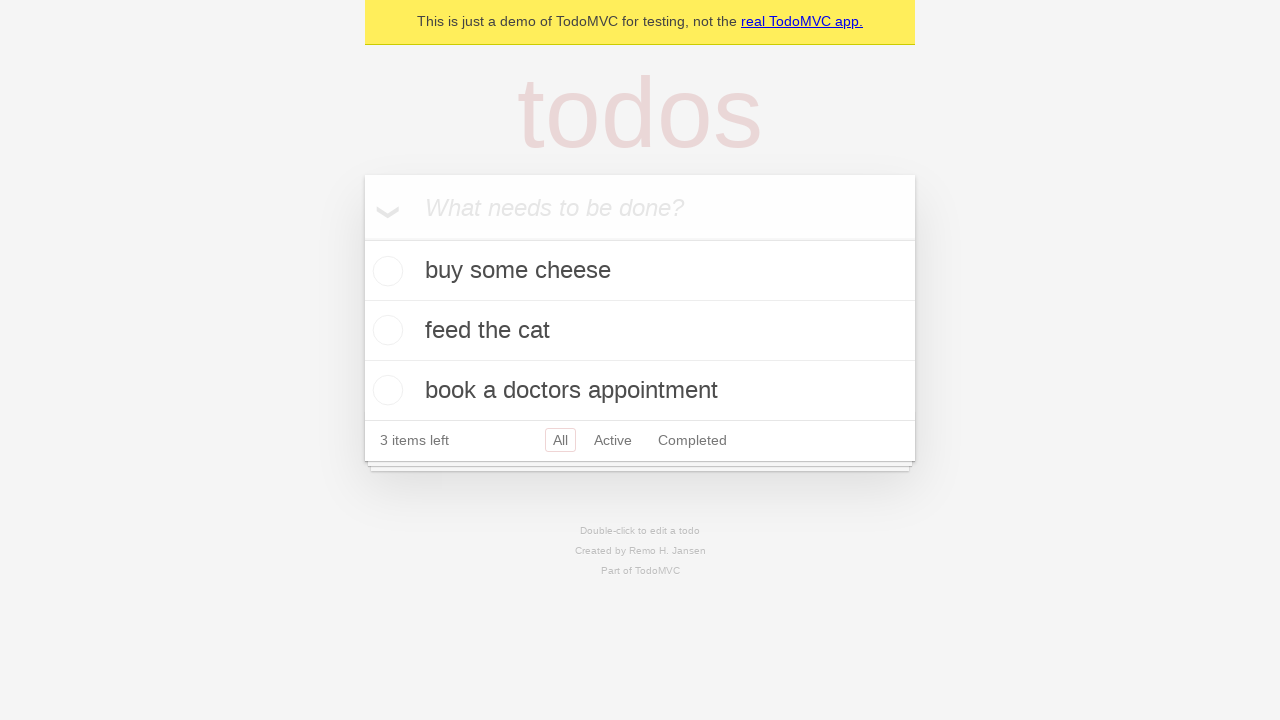

Clicked Active filter link at (613, 440) on internal:role=link[name="Active"i]
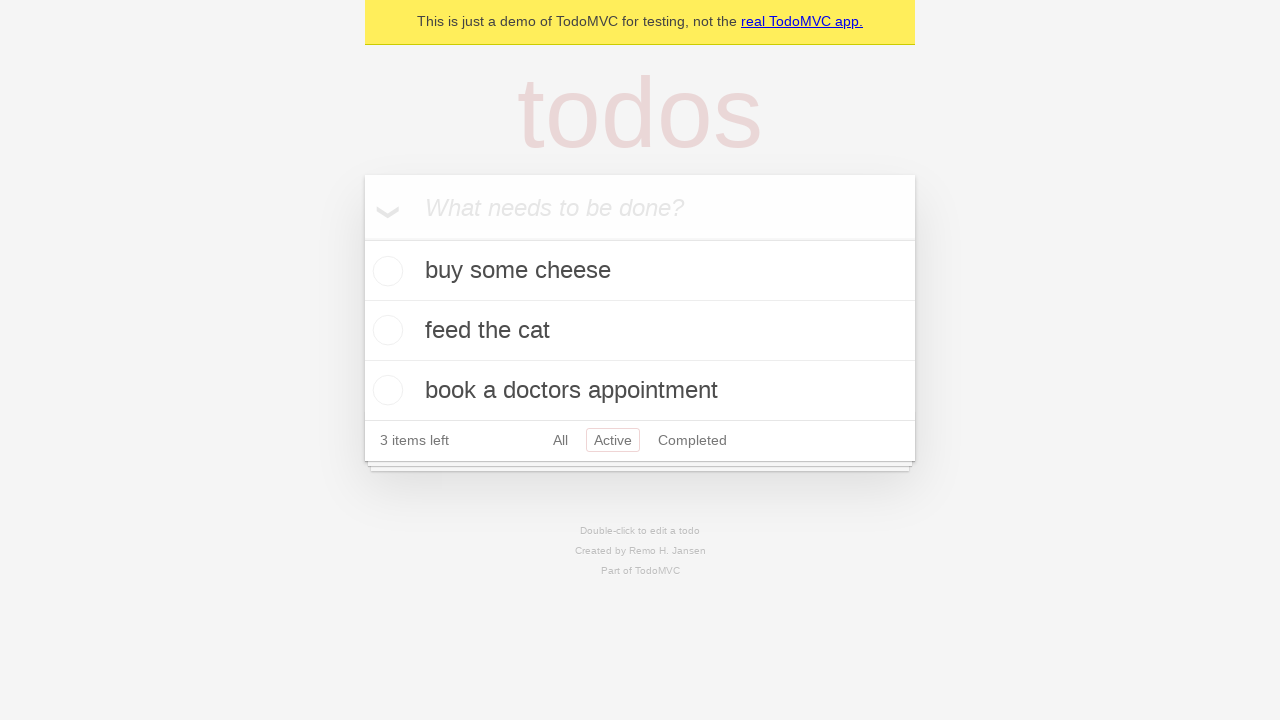

Clicked Completed filter link at (692, 440) on internal:role=link[name="Completed"i]
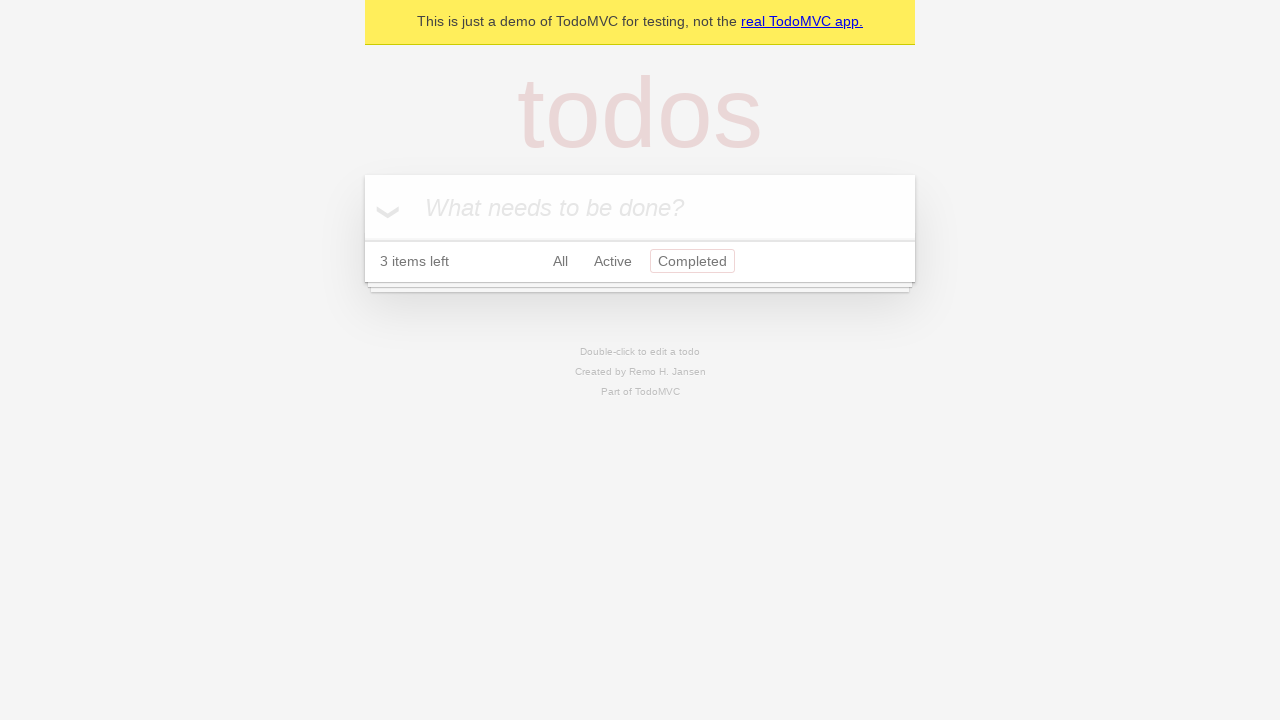

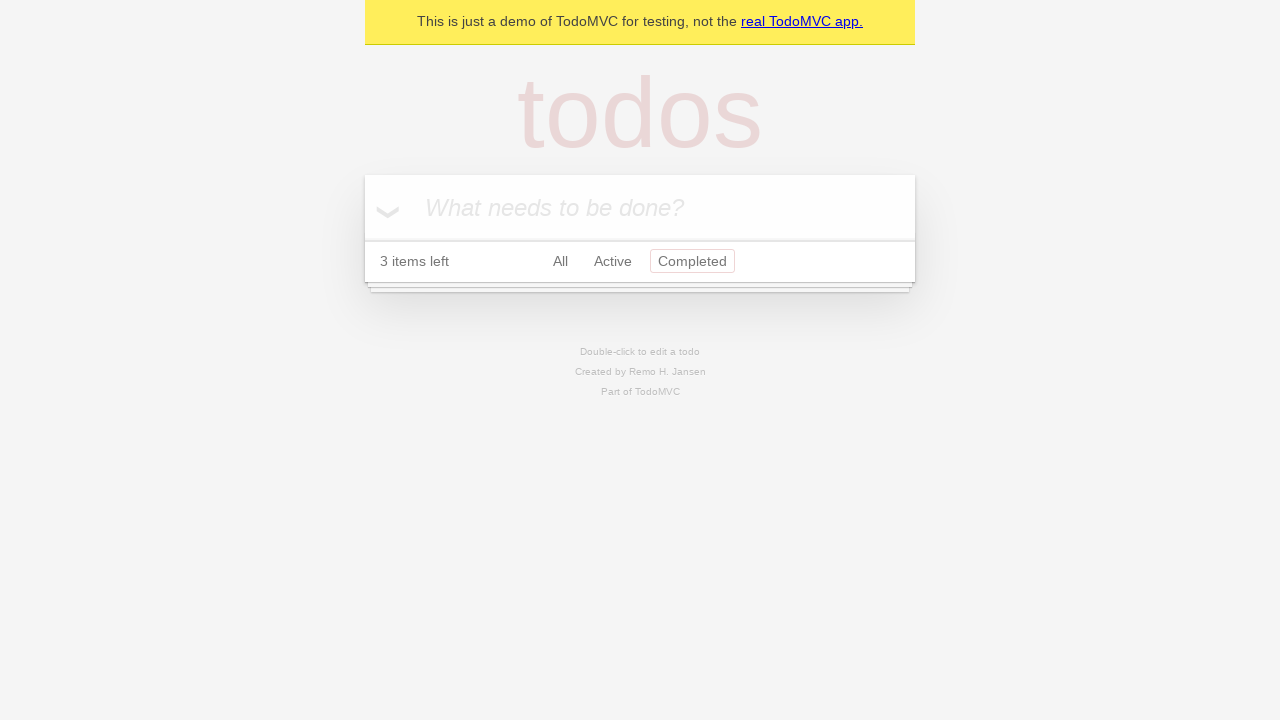